Tests drag and drop functionality by dragging an element from source to target location on a test automation practice site

Starting URL: https://testautomationpractice.blogspot.com/

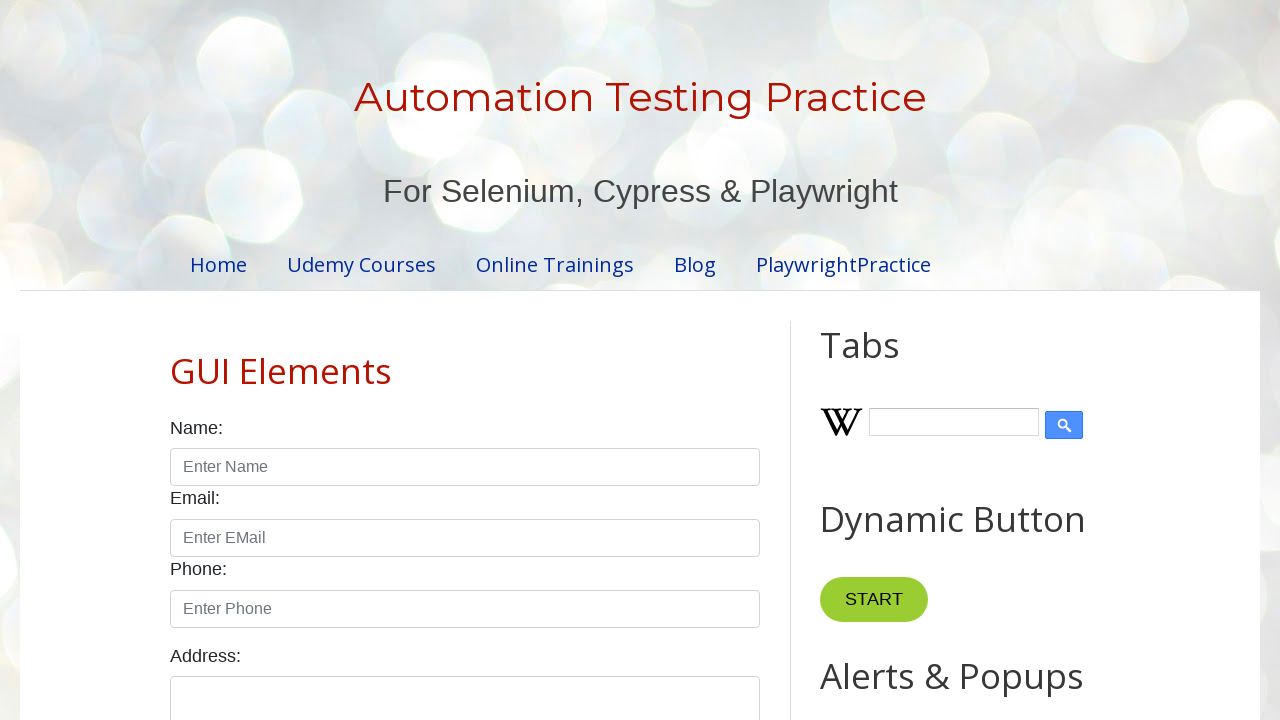

Located draggable source element
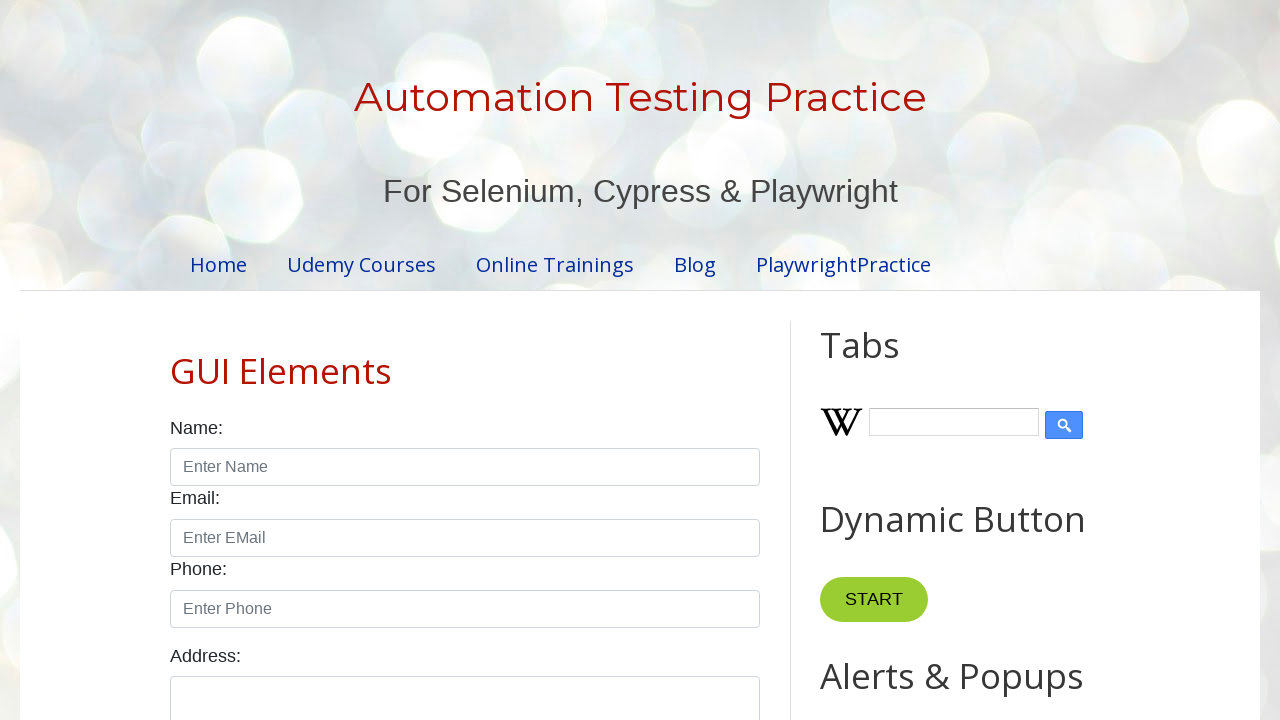

Located droppable target element
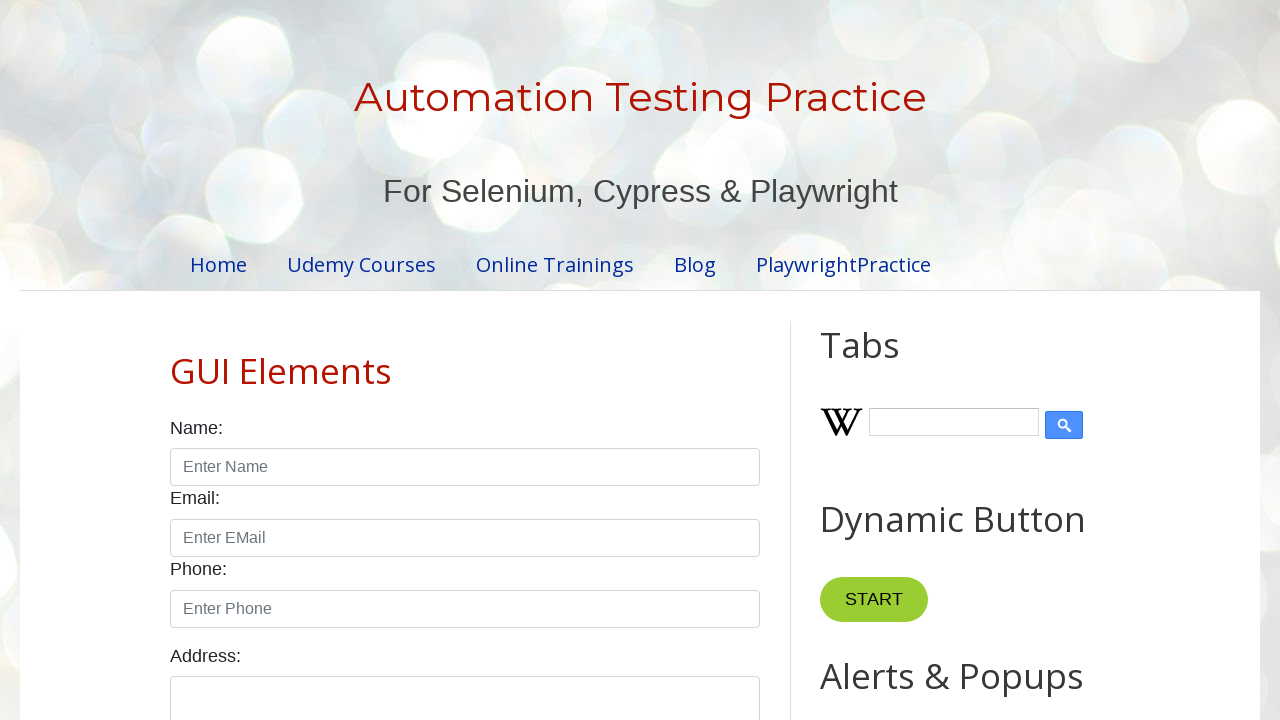

Dragged element from source to target location at (1015, 386)
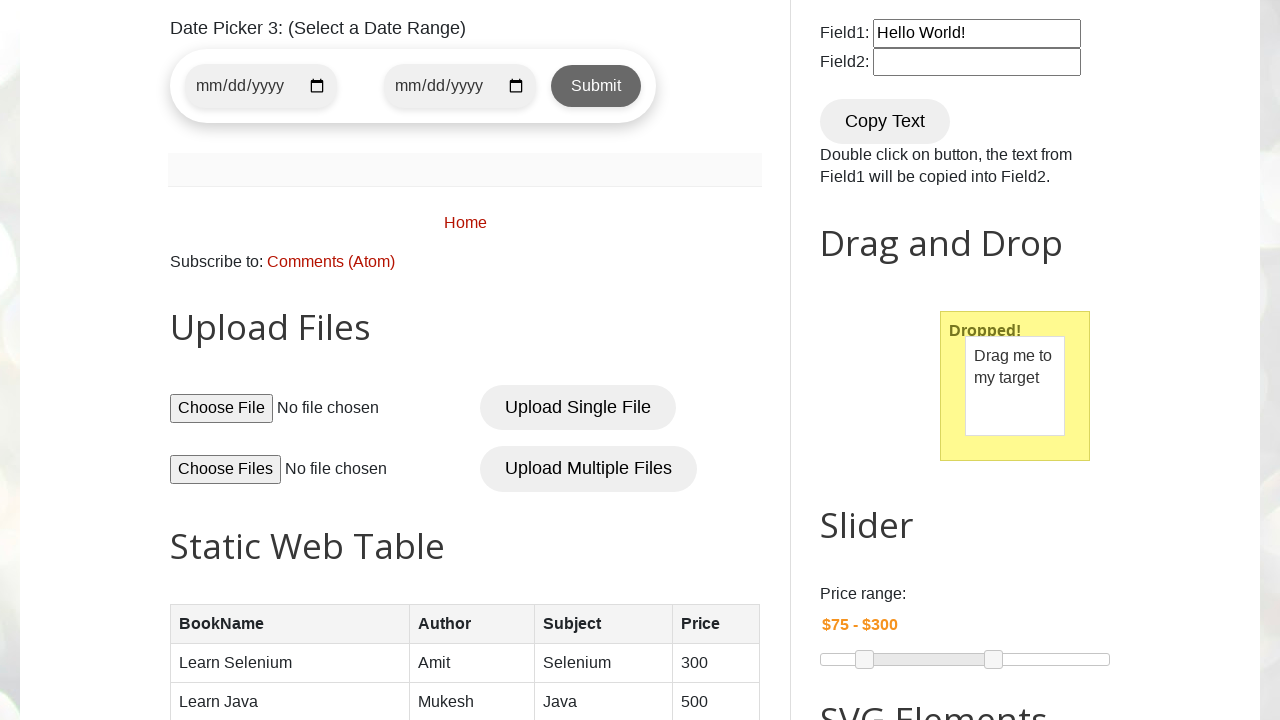

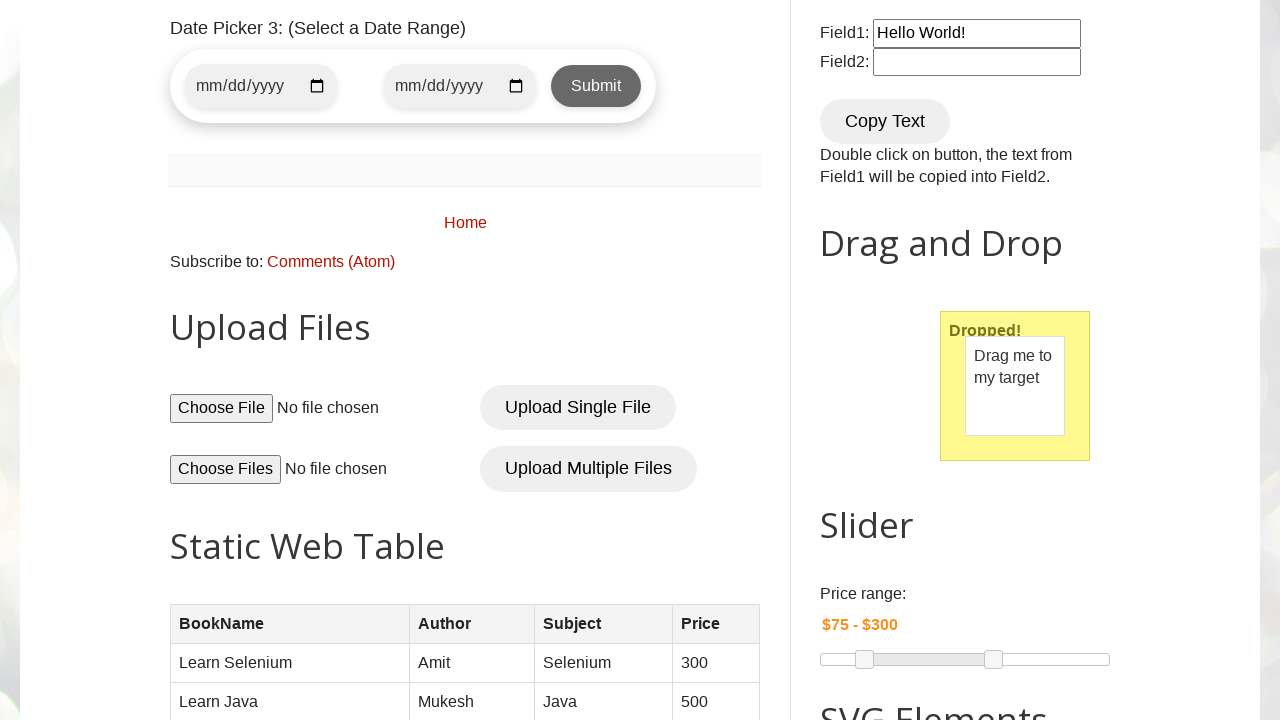